Tests simple alert functionality by clicking a button to trigger an alert and accepting it

Starting URL: https://demoqa.com/alerts

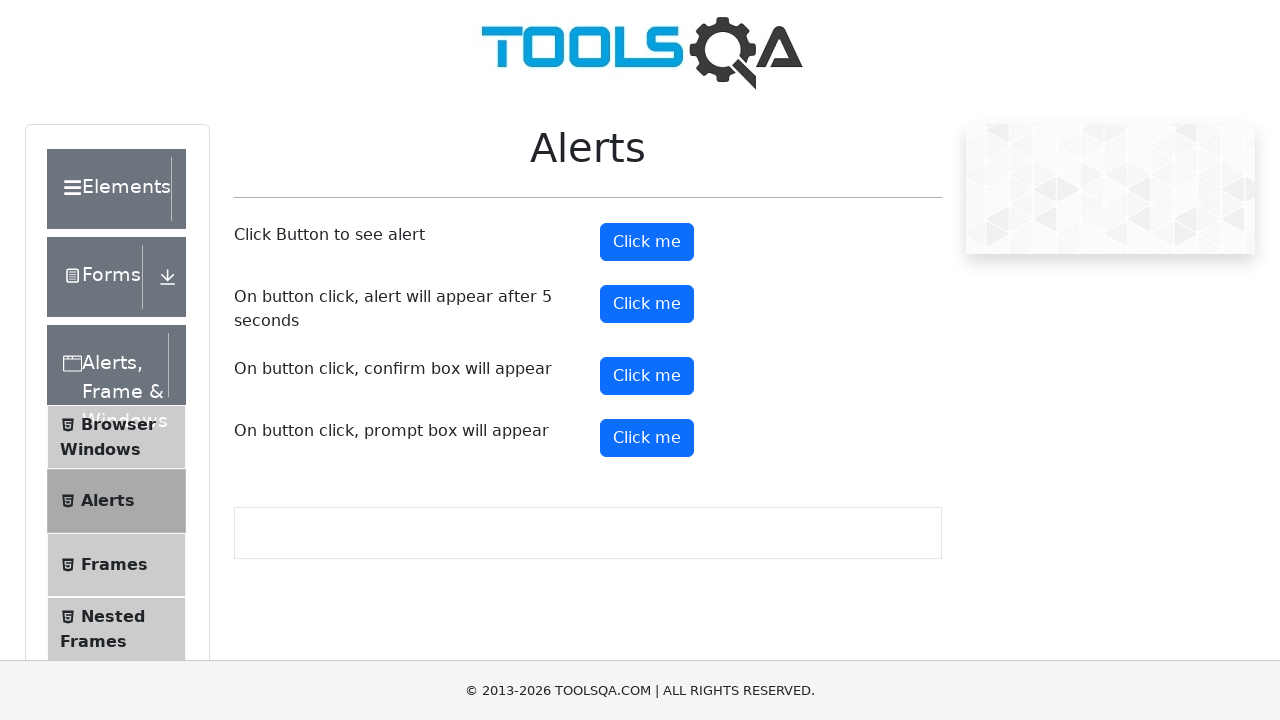

Navigated to alerts demo page
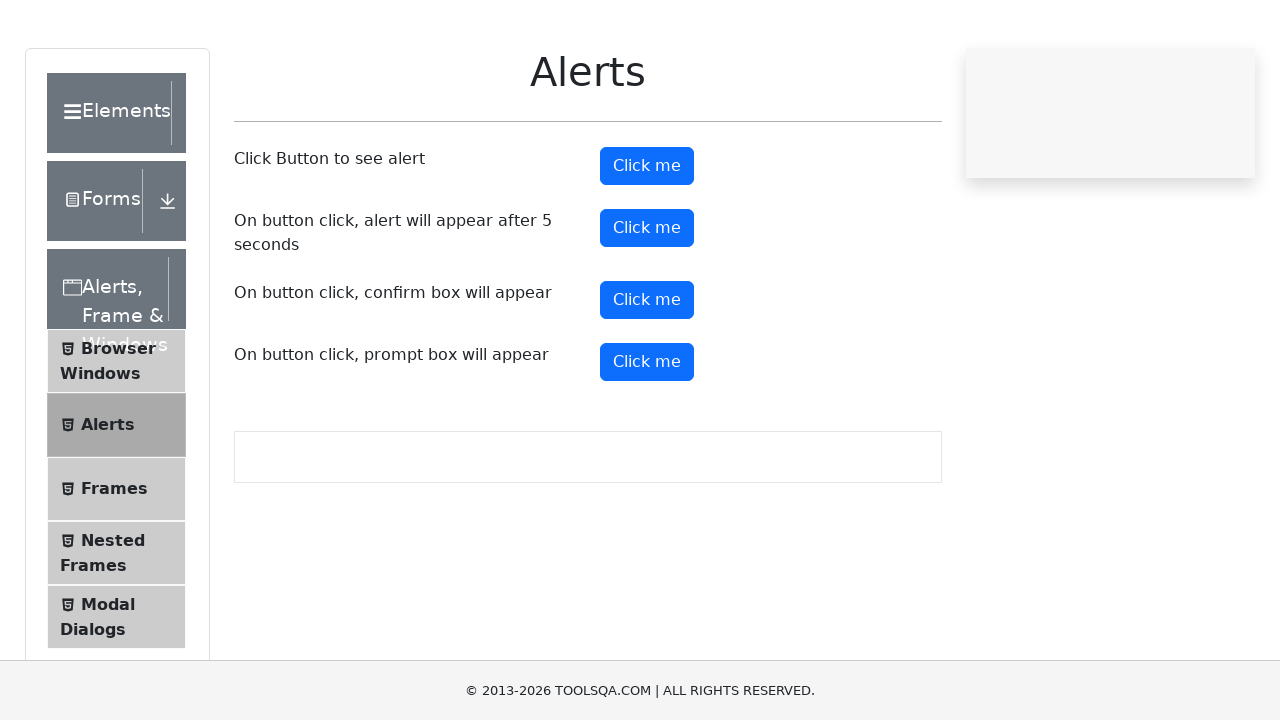

Clicked button to trigger simple alert at (647, 242) on #alertButton
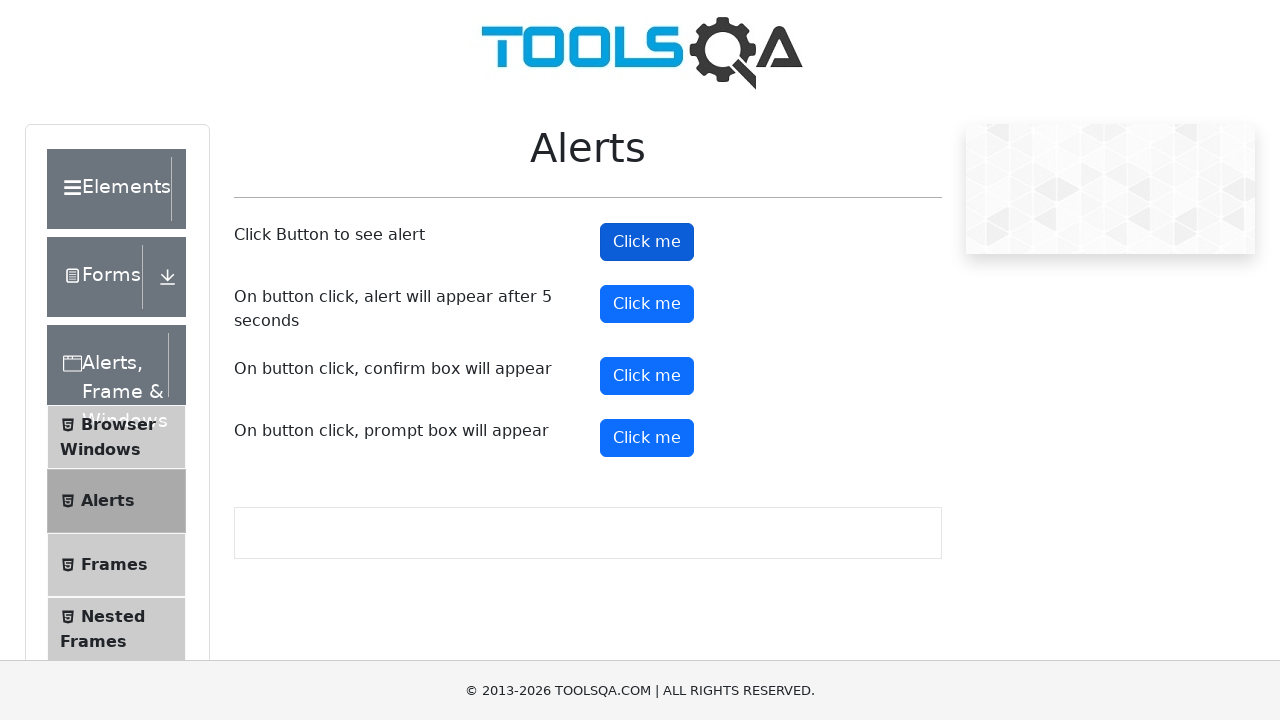

Accepted the alert dialog
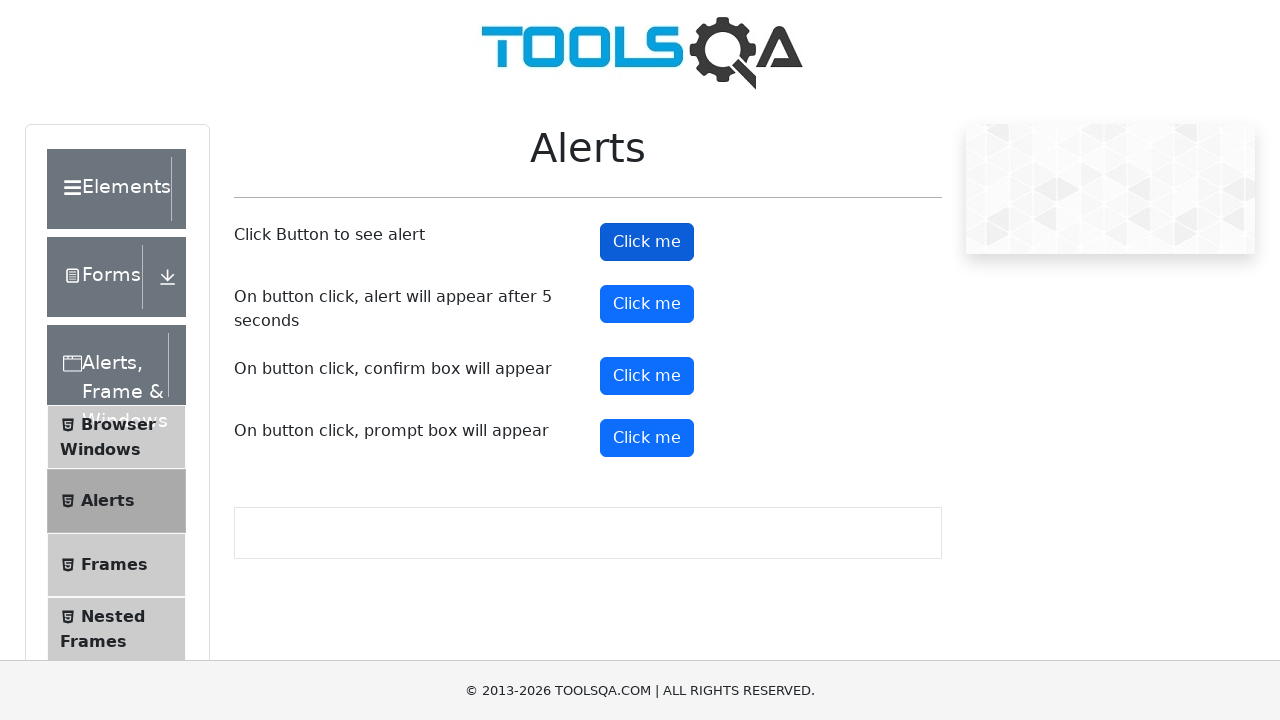

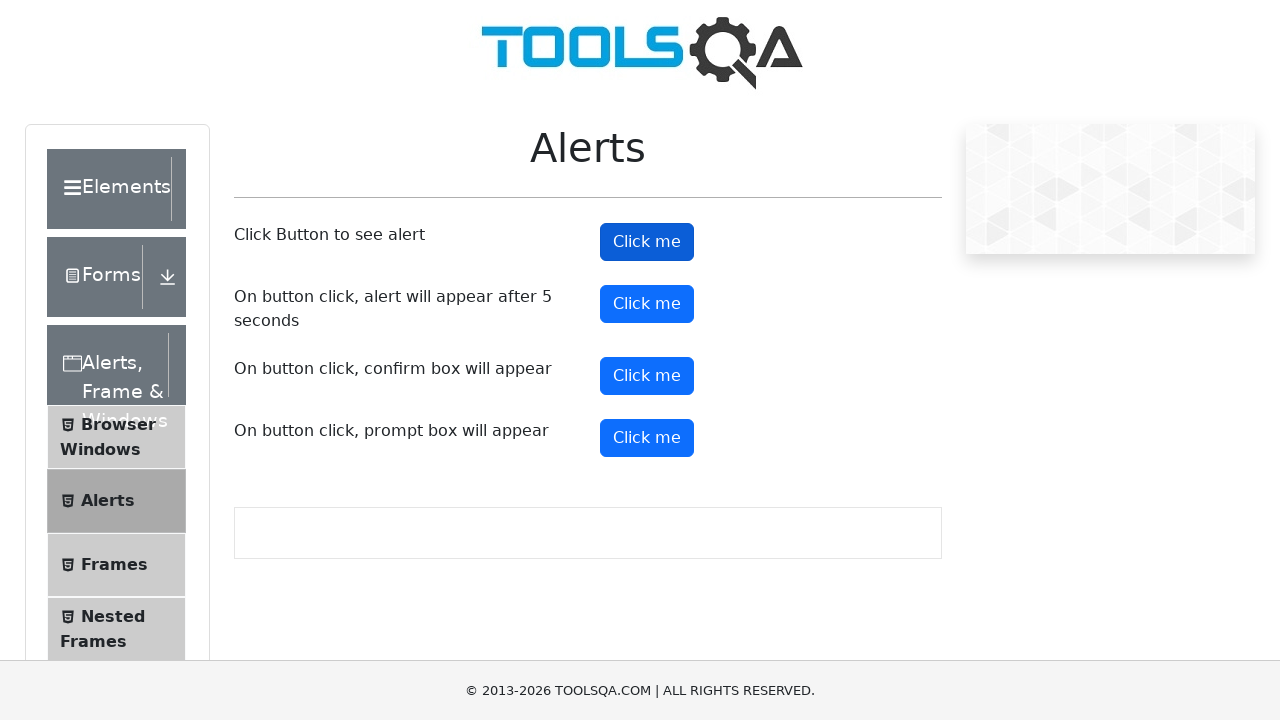